Tests the login button click functionality on the Sauce Demo page without entering any credentials, likely to verify form validation or error handling.

Starting URL: https://www.saucedemo.com/

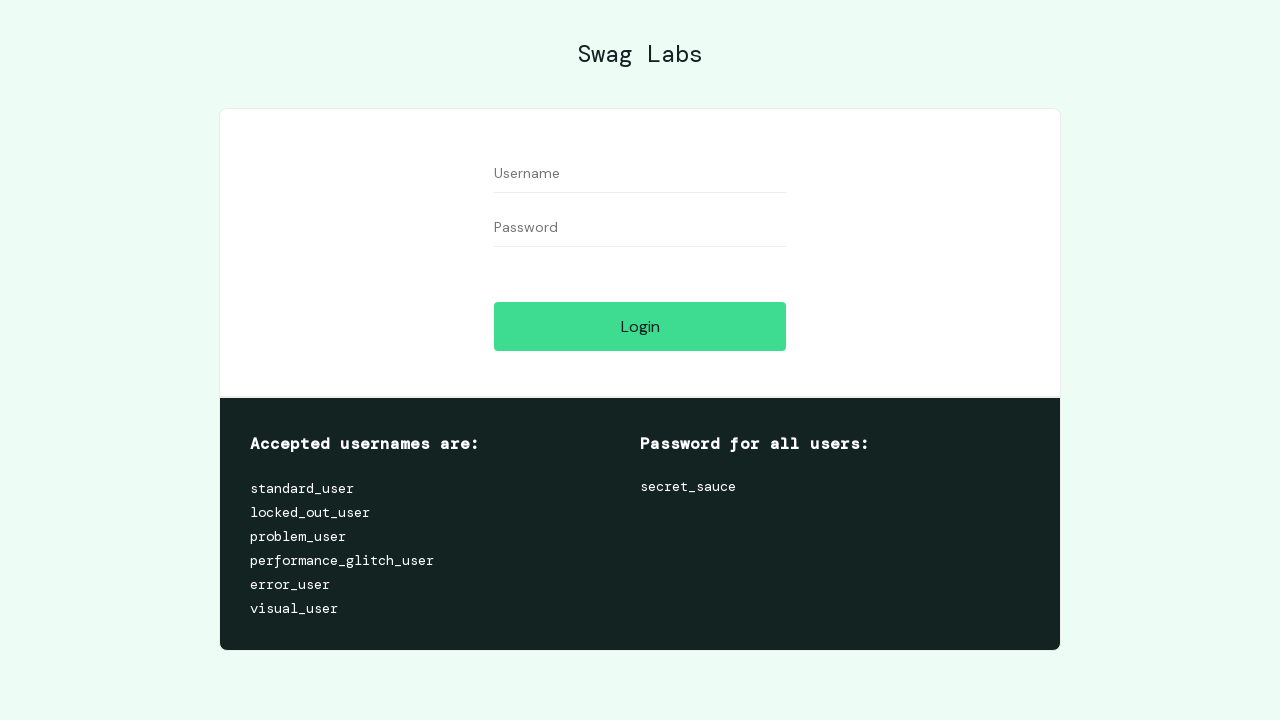

Clicked login button without entering any credentials to test form validation at (640, 326) on #login-button
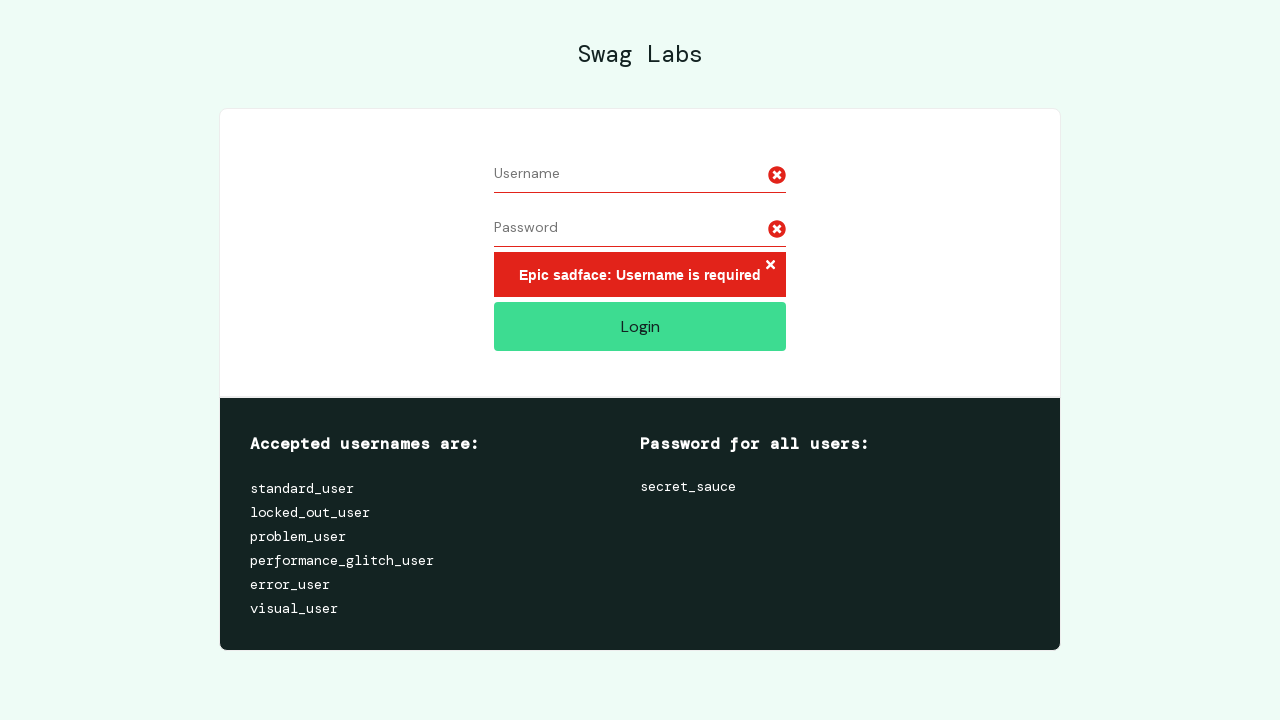

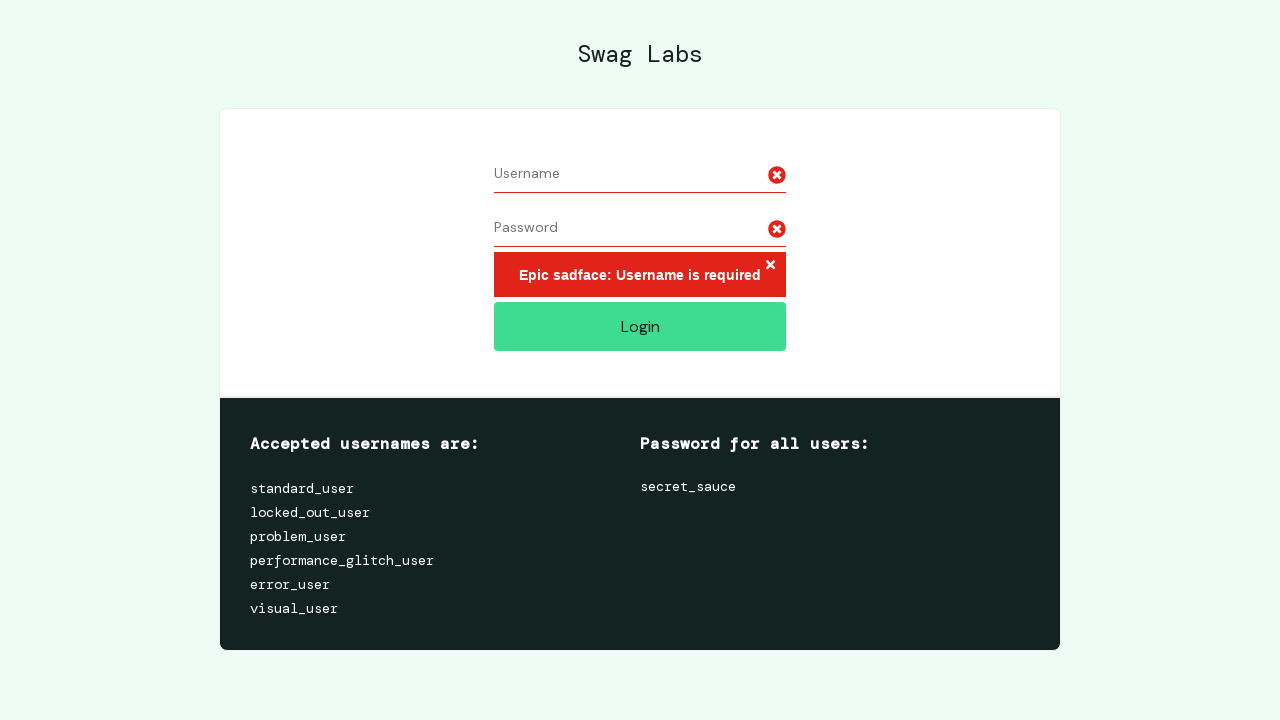